Tests iframe interaction by switching to an iframe, clearing and typing text in a TinyMCE editor, verifying the text was entered, then switching back to verify the page header is displayed.

Starting URL: https://loopcamp.vercel.app/iframe.html

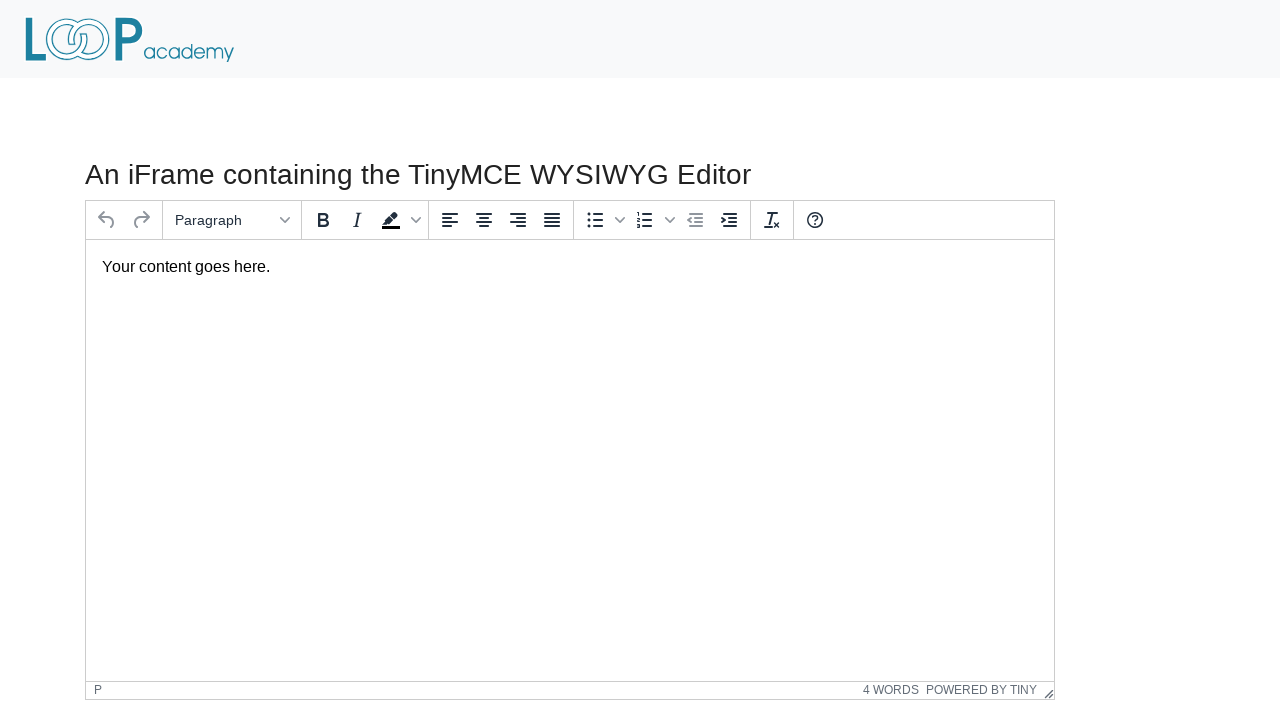

Navigated to iframe test page
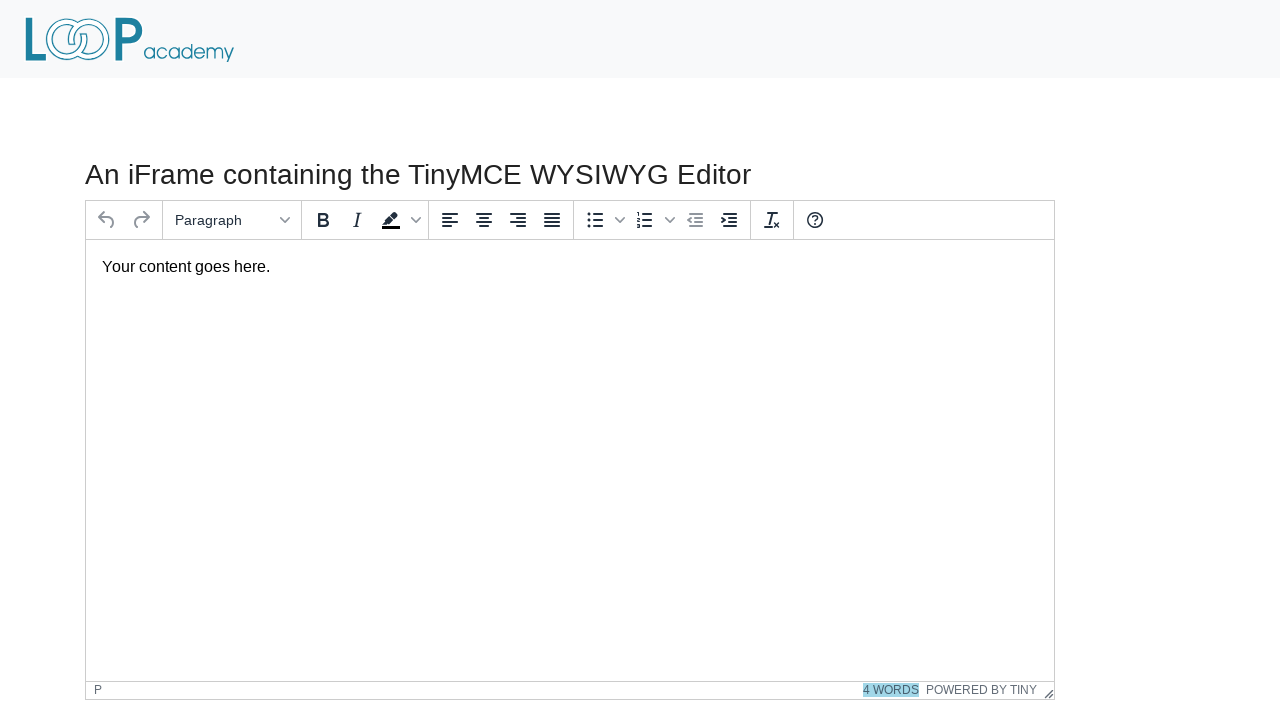

Located first iframe on page
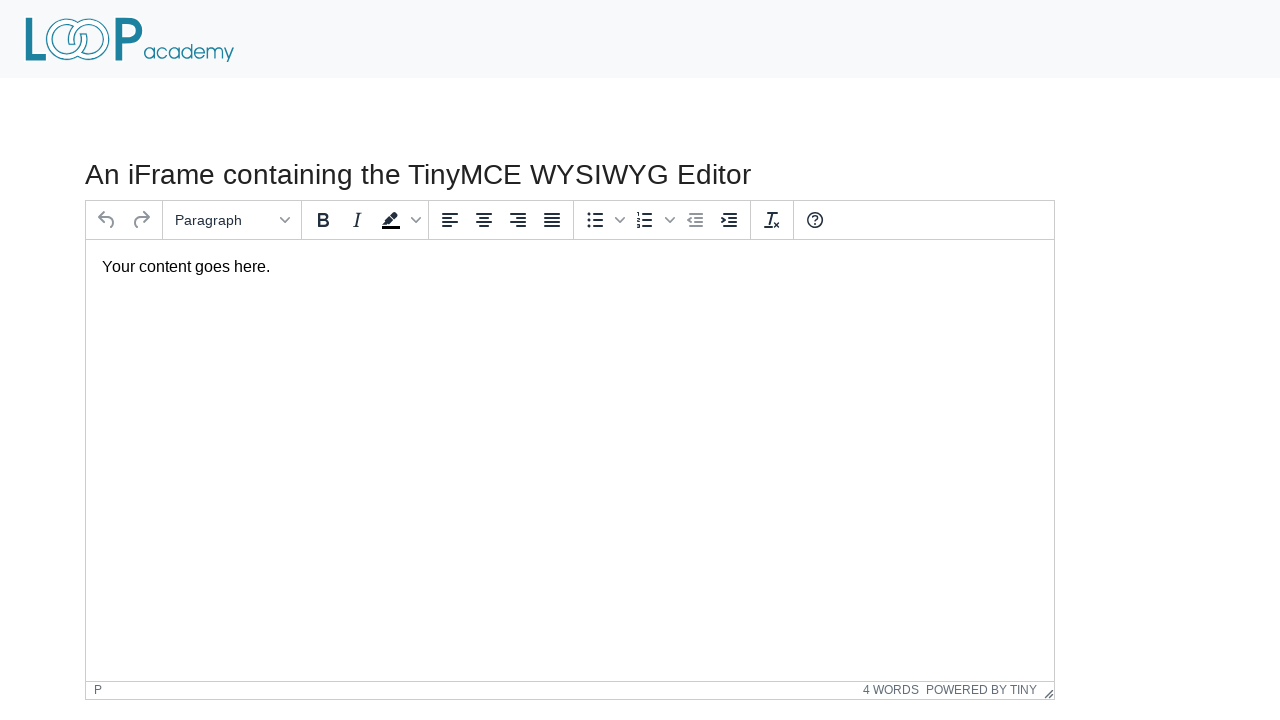

Located TinyMCE editor text box within iframe
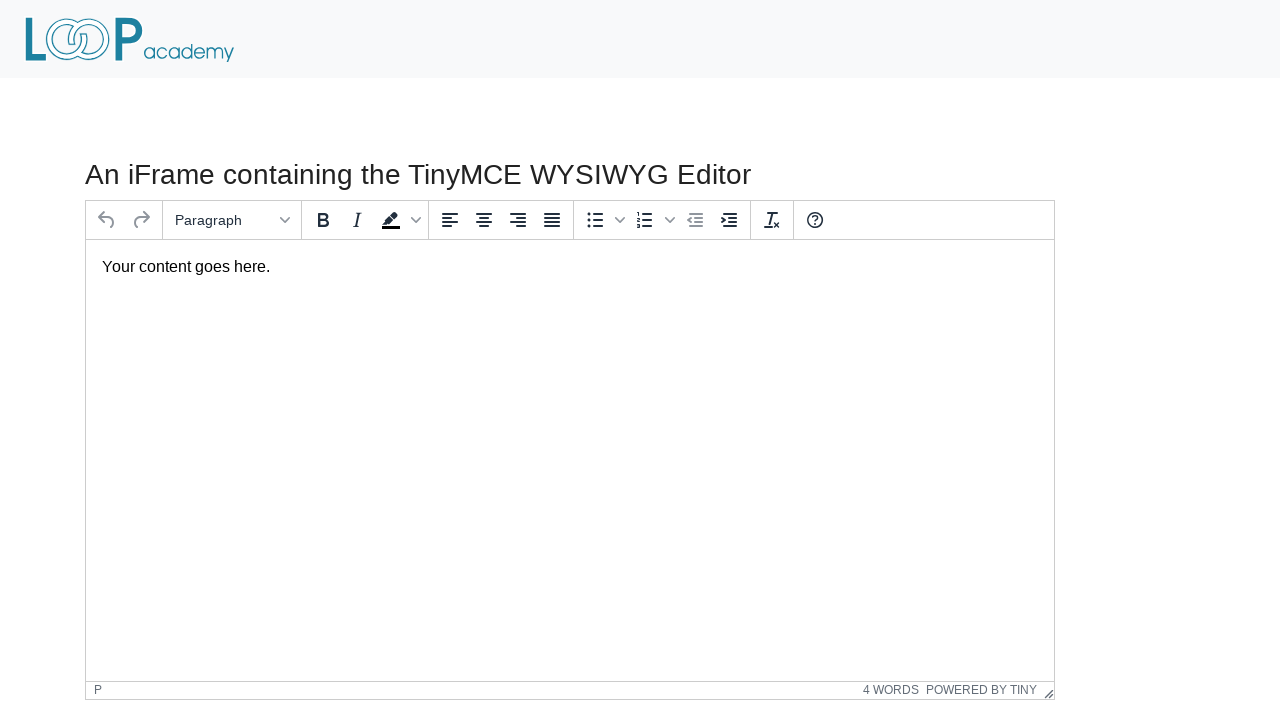

Cleared text from TinyMCE editor on iframe >> nth=0 >> internal:control=enter-frame >> #tinymce
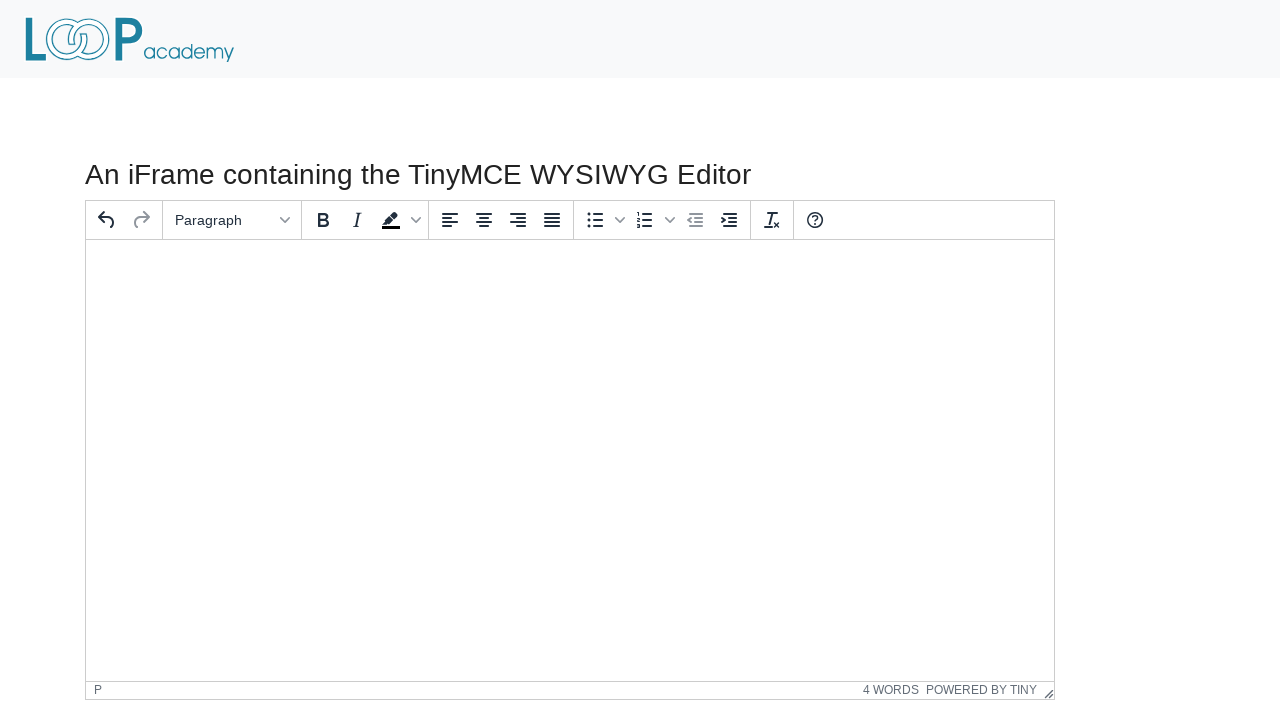

Typed 'Loopcamp' into TinyMCE editor on iframe >> nth=0 >> internal:control=enter-frame >> #tinymce
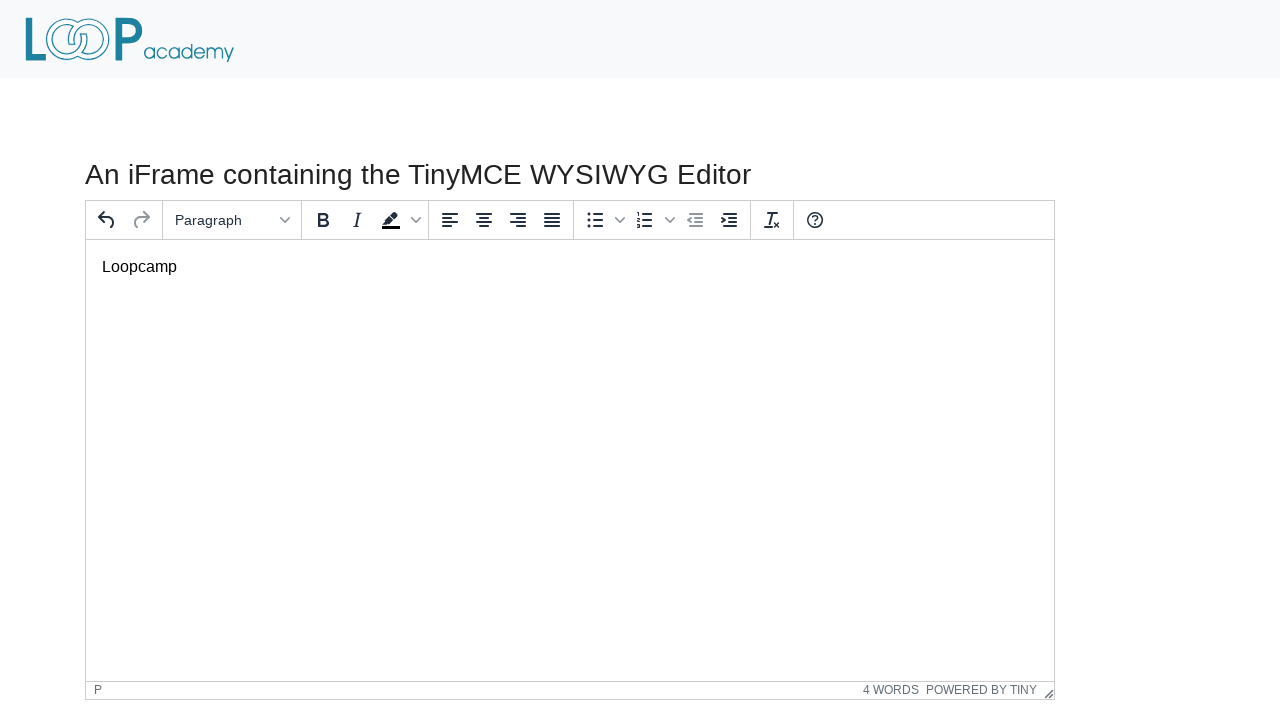

Verified 'Loopcamp' text is present in editor
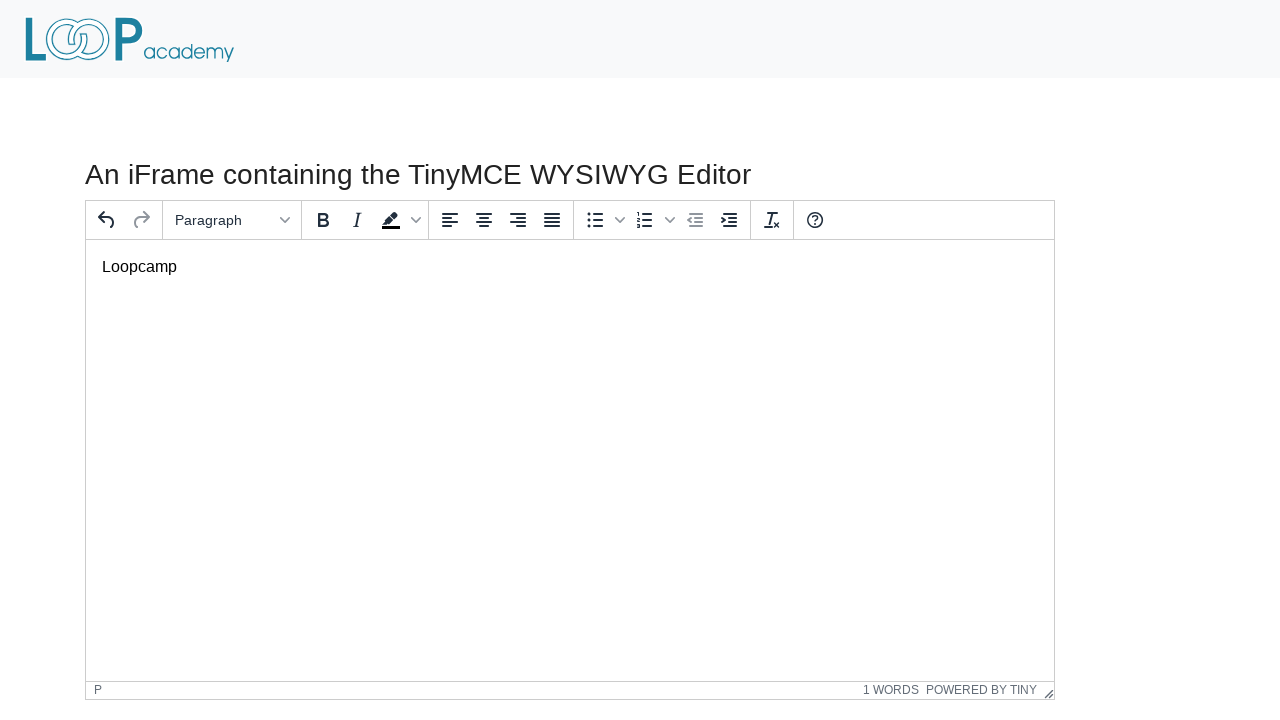

Located page header element
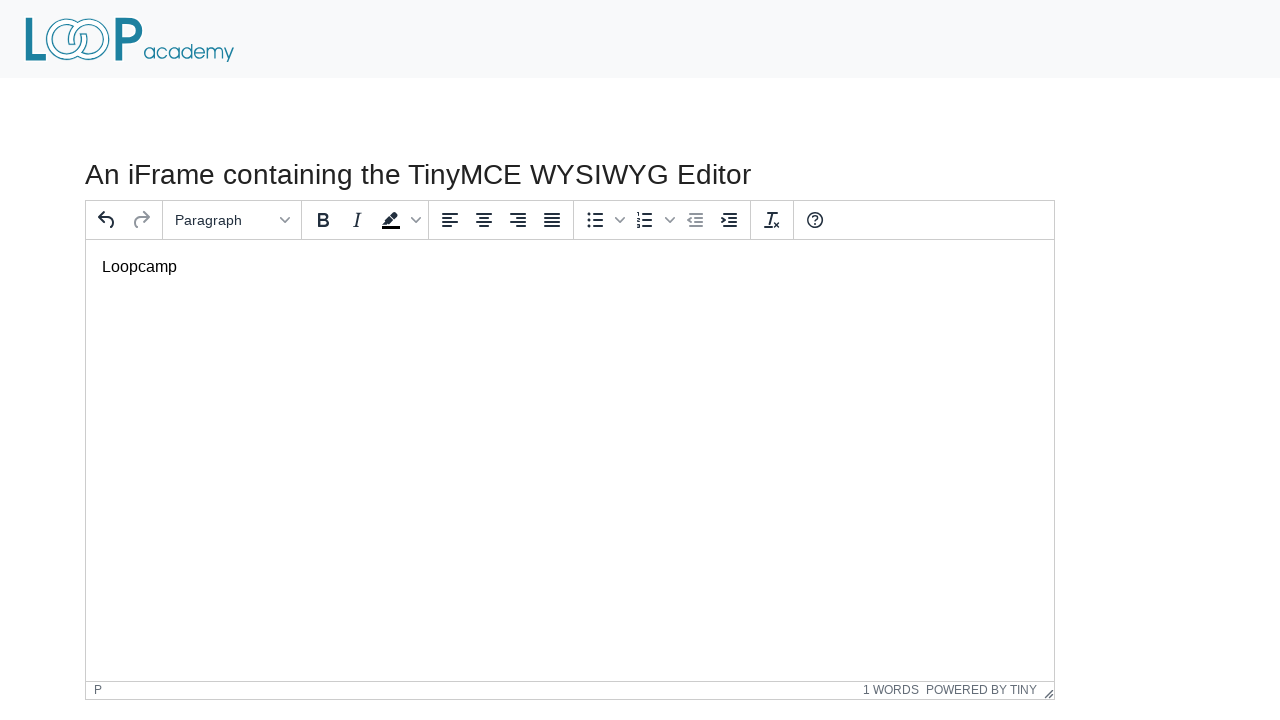

Verified page header 'An iFrame' is visible
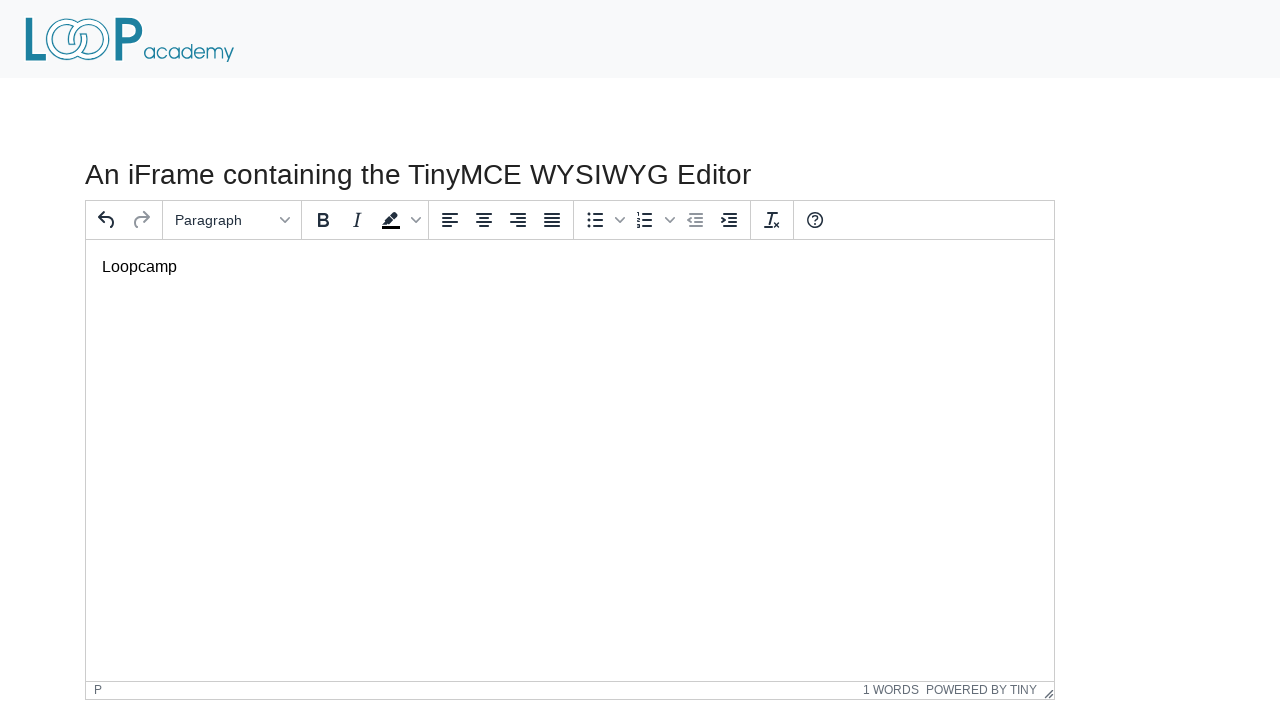

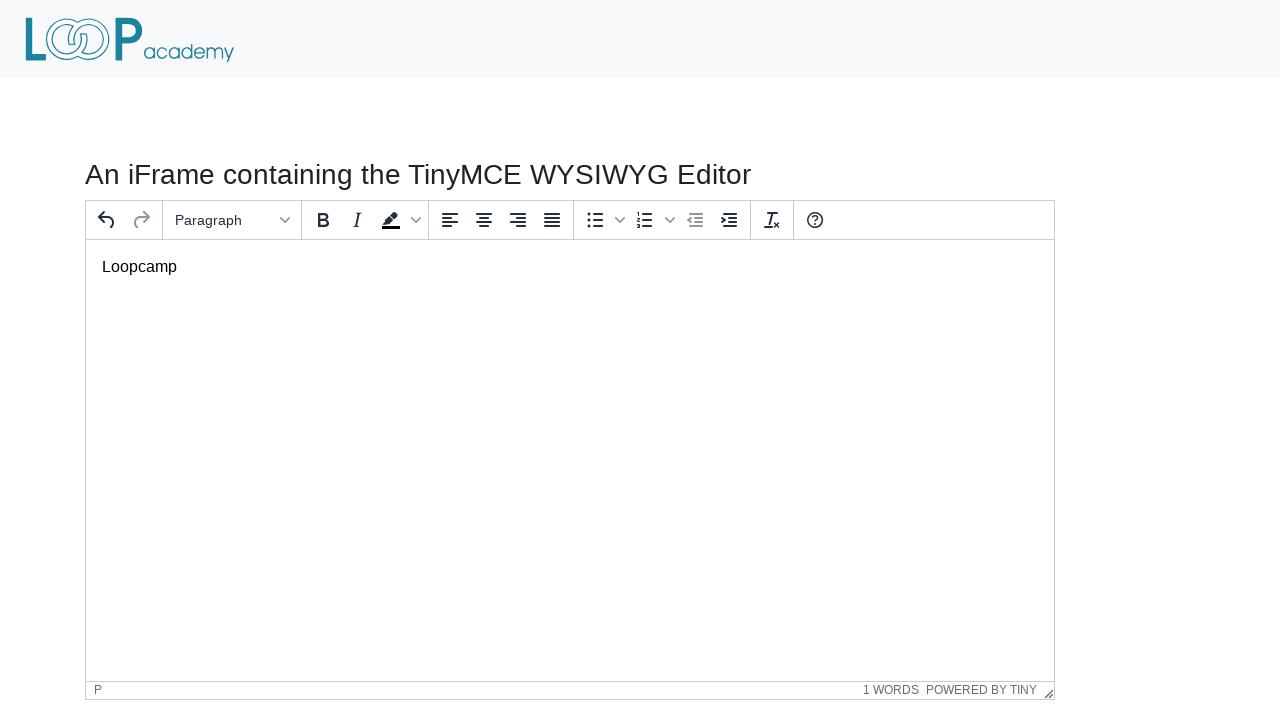